Tests button click functionality within an iframe

Starting URL: https://www.w3schools.com/jsref/tryit.asp?filename=tryjsref_onclick

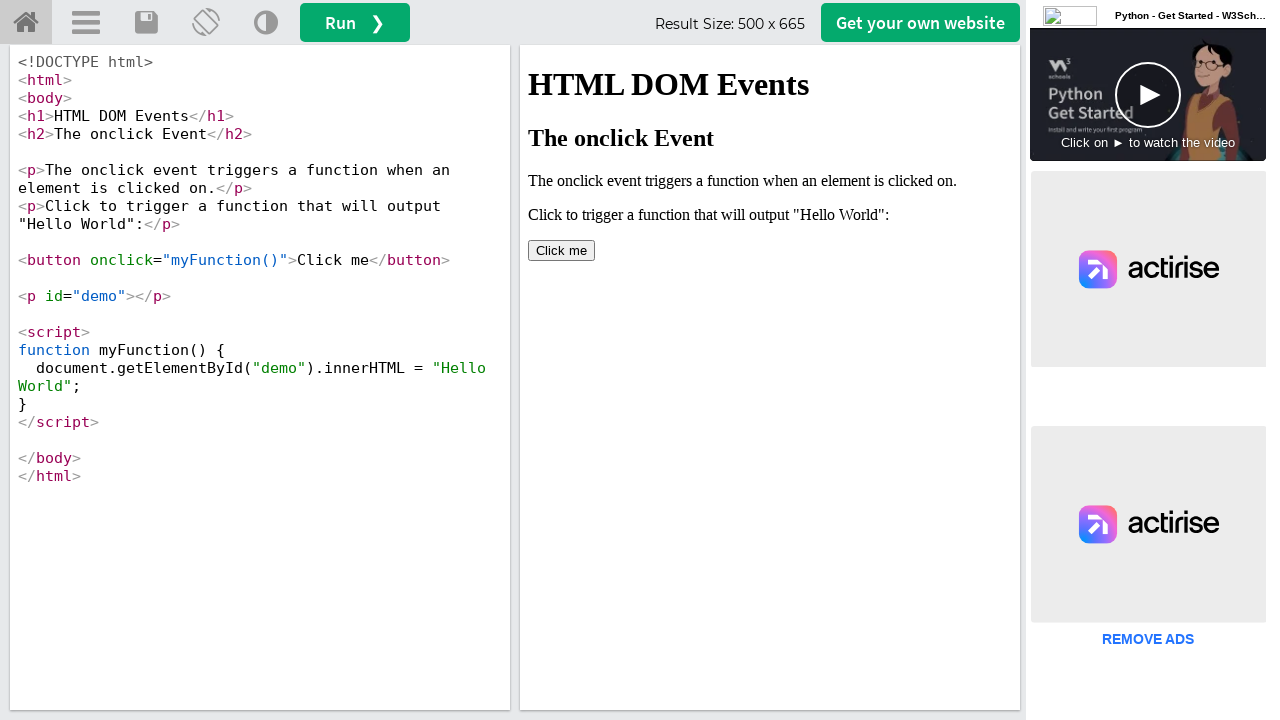

Located iframe with id 'iframeResult'
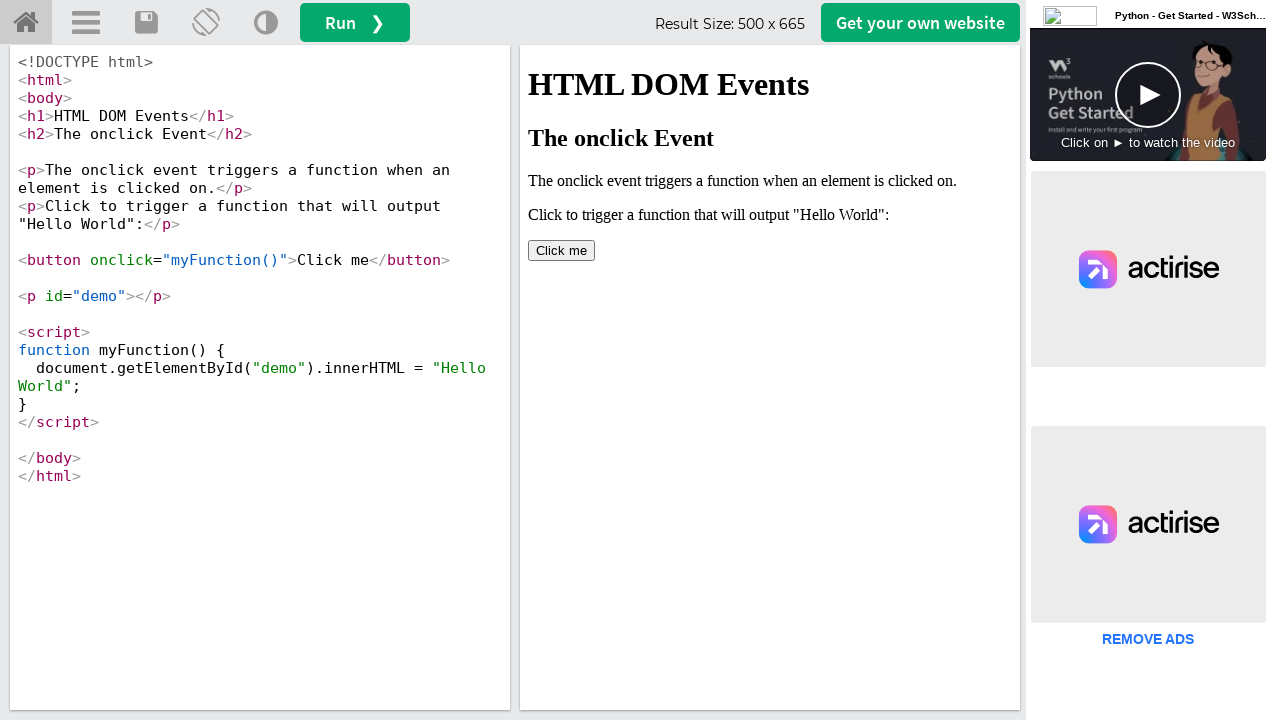

Clicked 'Click me' button within iframe at (562, 250) on #iframeResult >> internal:control=enter-frame >> button:has-text('Click me')
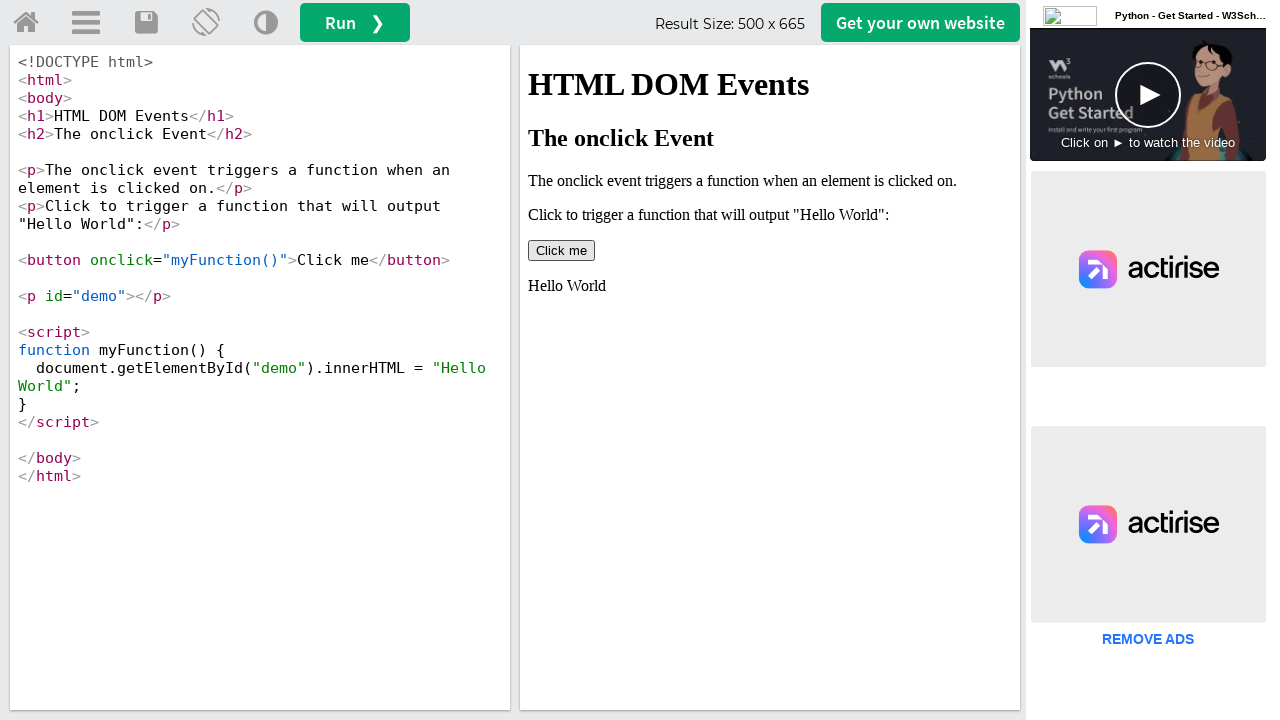

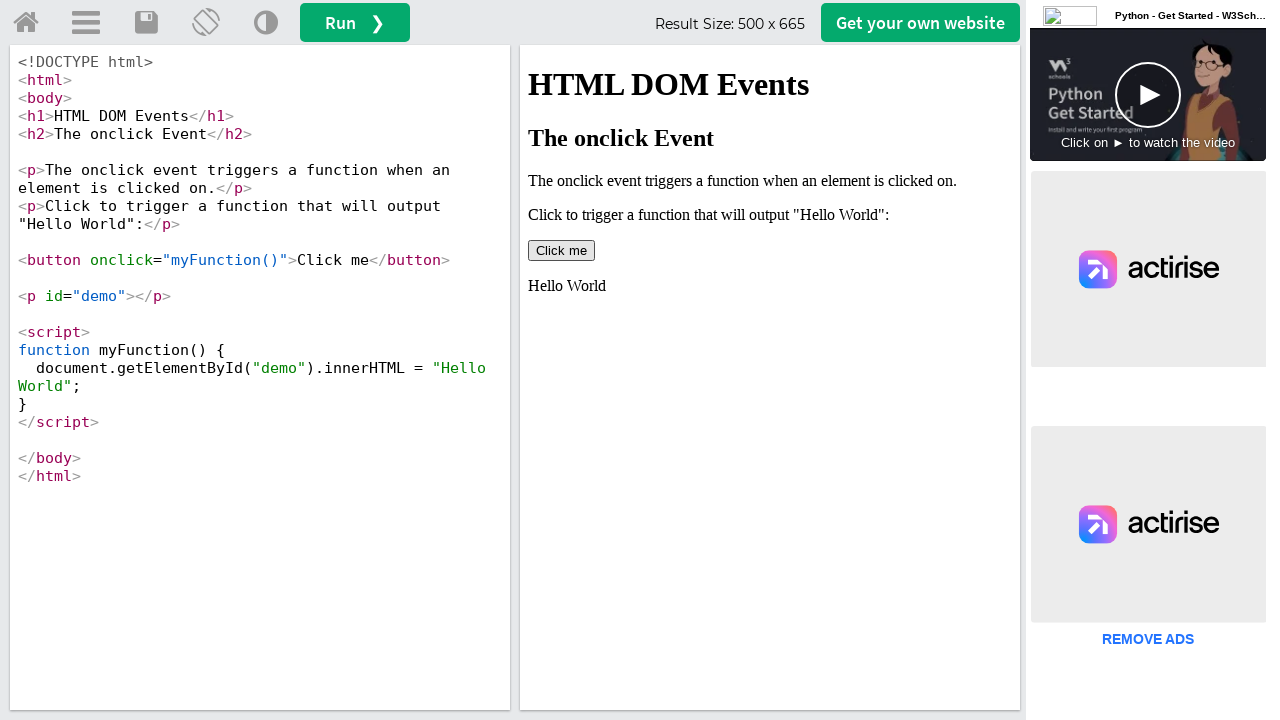